Tests dynamic control visibility by interacting with a checkbox toggle button that shows/hides a checkbox element

Starting URL: https://v1.training-support.net/selenium/dynamic-controls

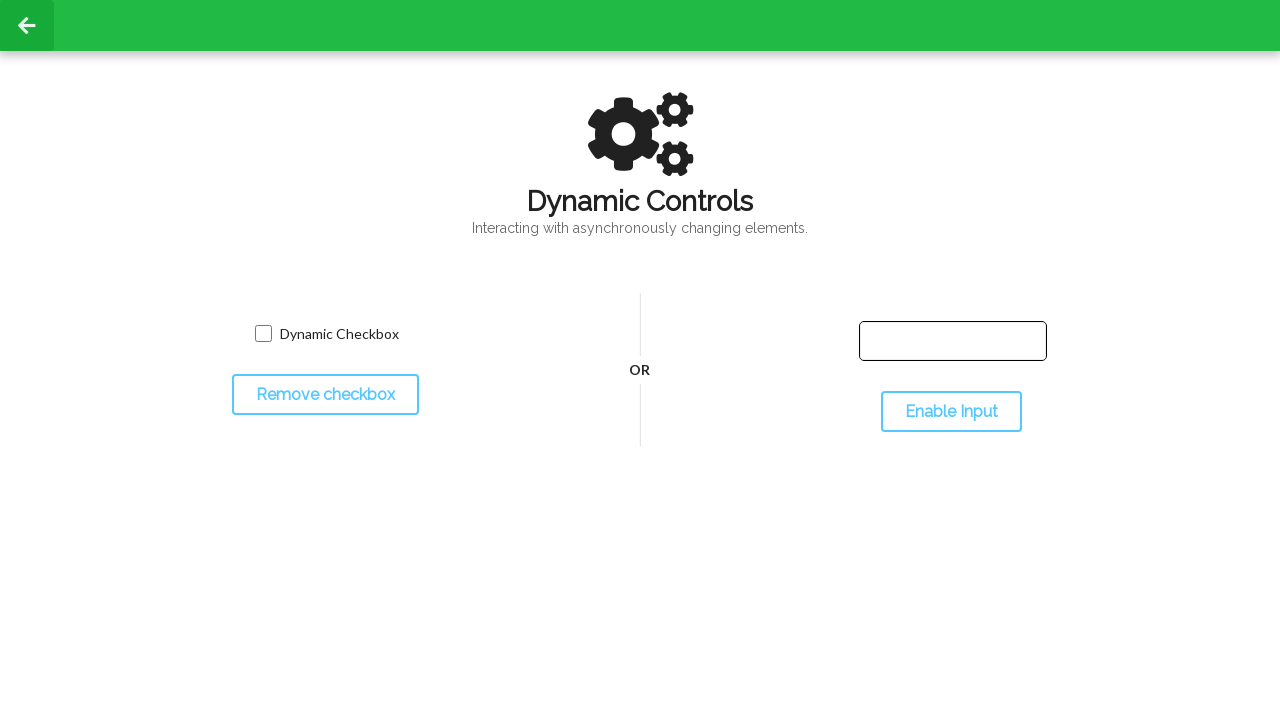

Located the dynamic checkbox element
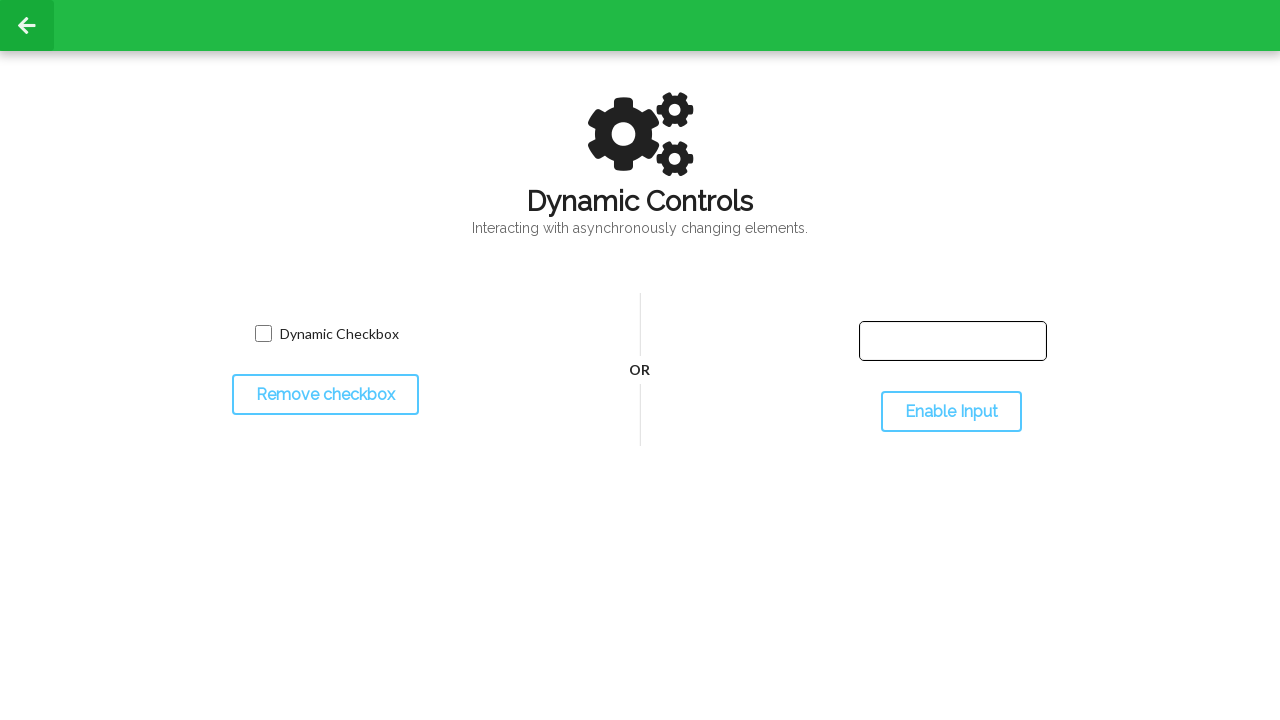

Checked initial visibility of checkbox - result printed
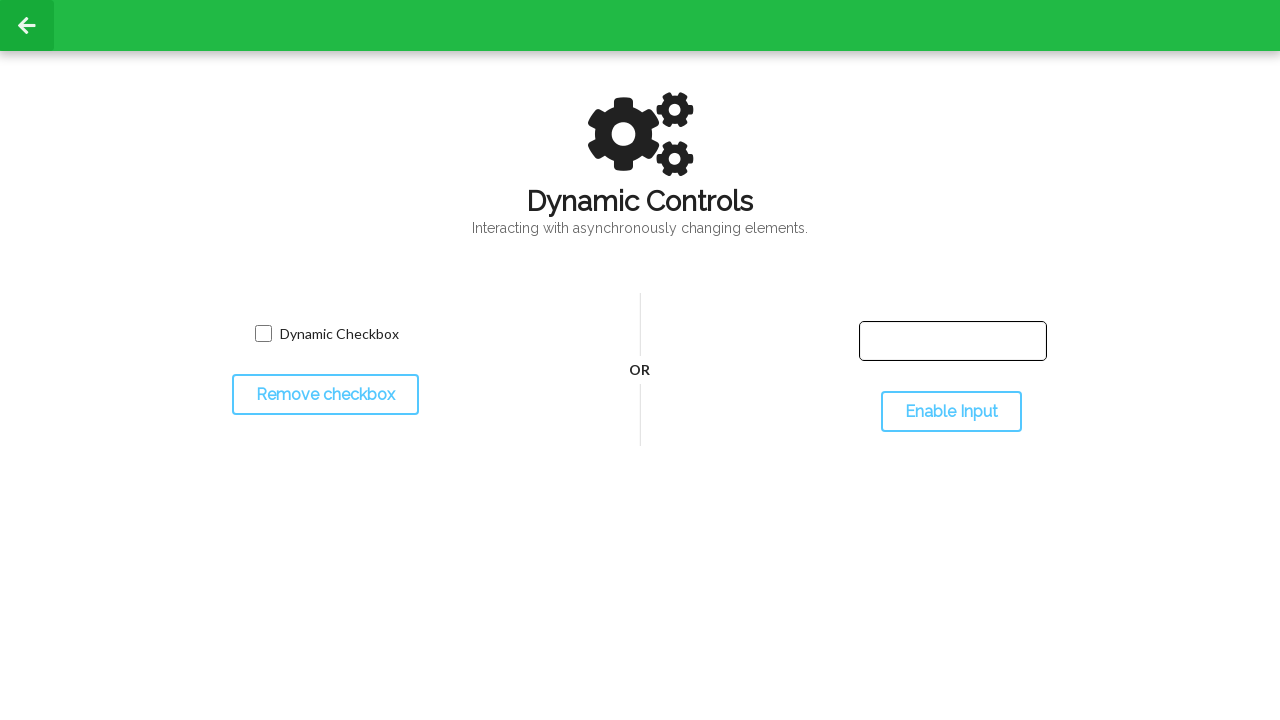

Clicked toggle button to change checkbox visibility at (325, 395) on xpath=//*[@id="toggleCheckbox"]
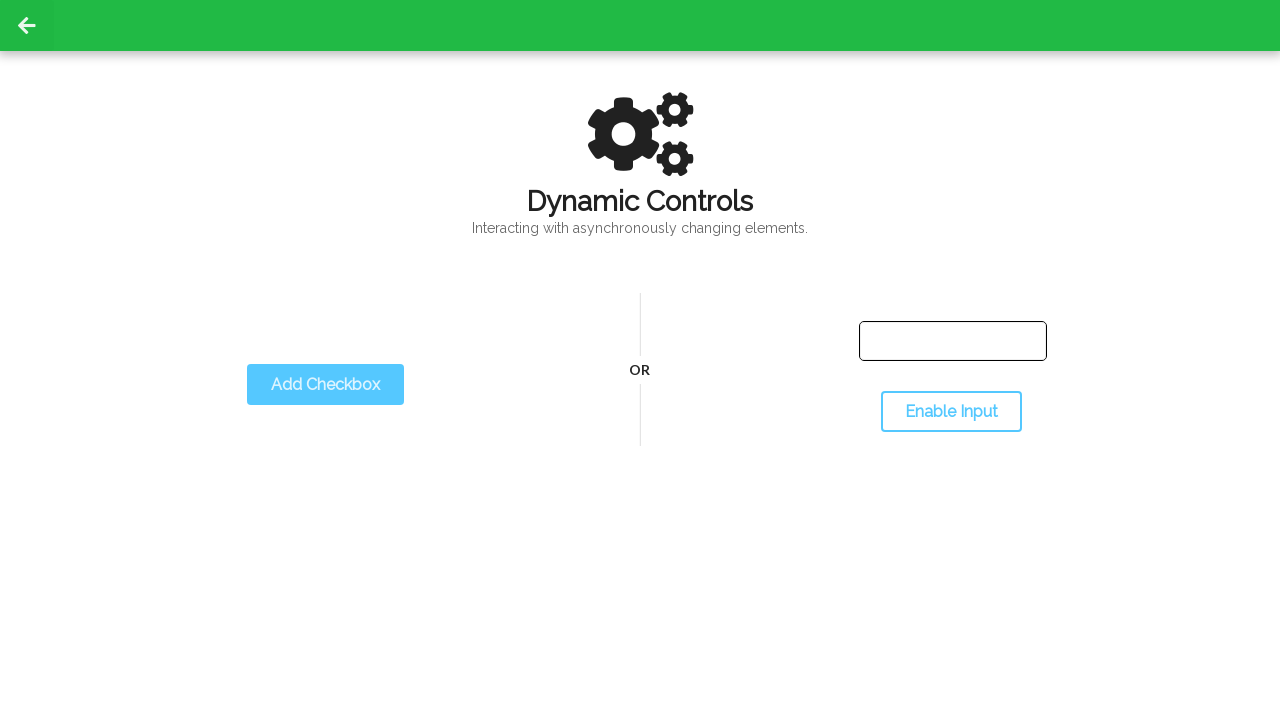

Checked visibility of checkbox after toggle - result printed
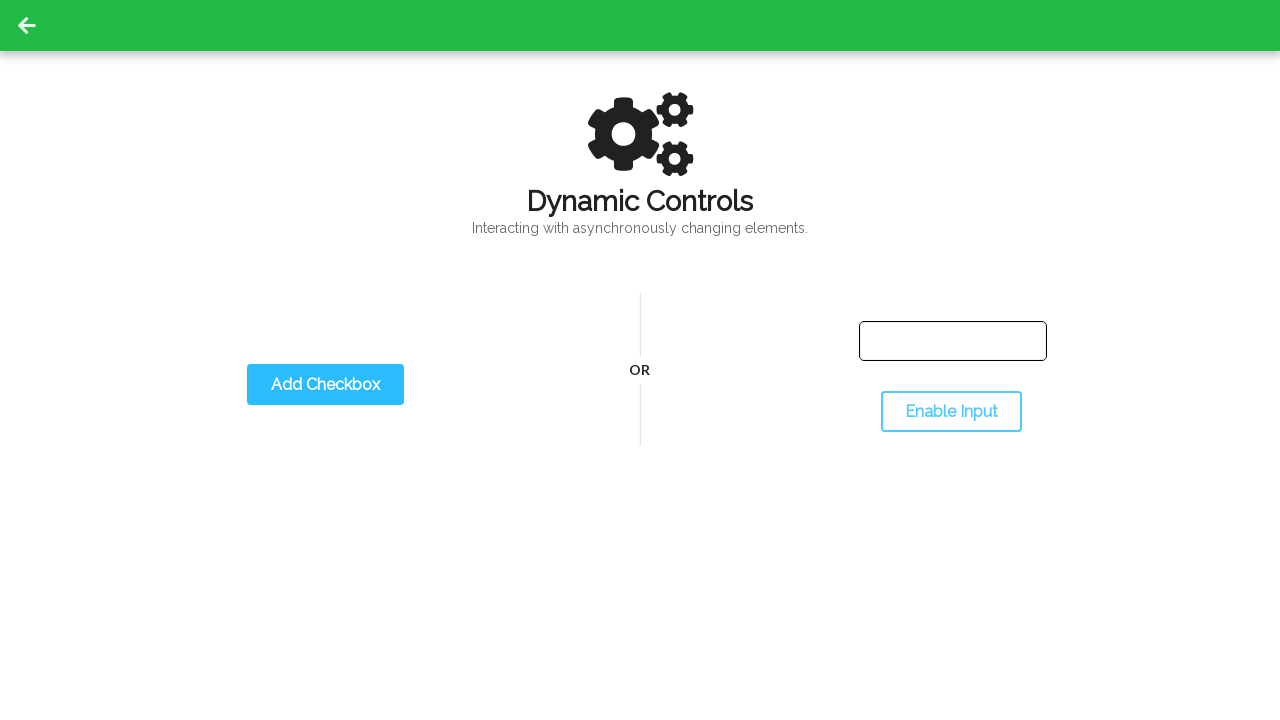

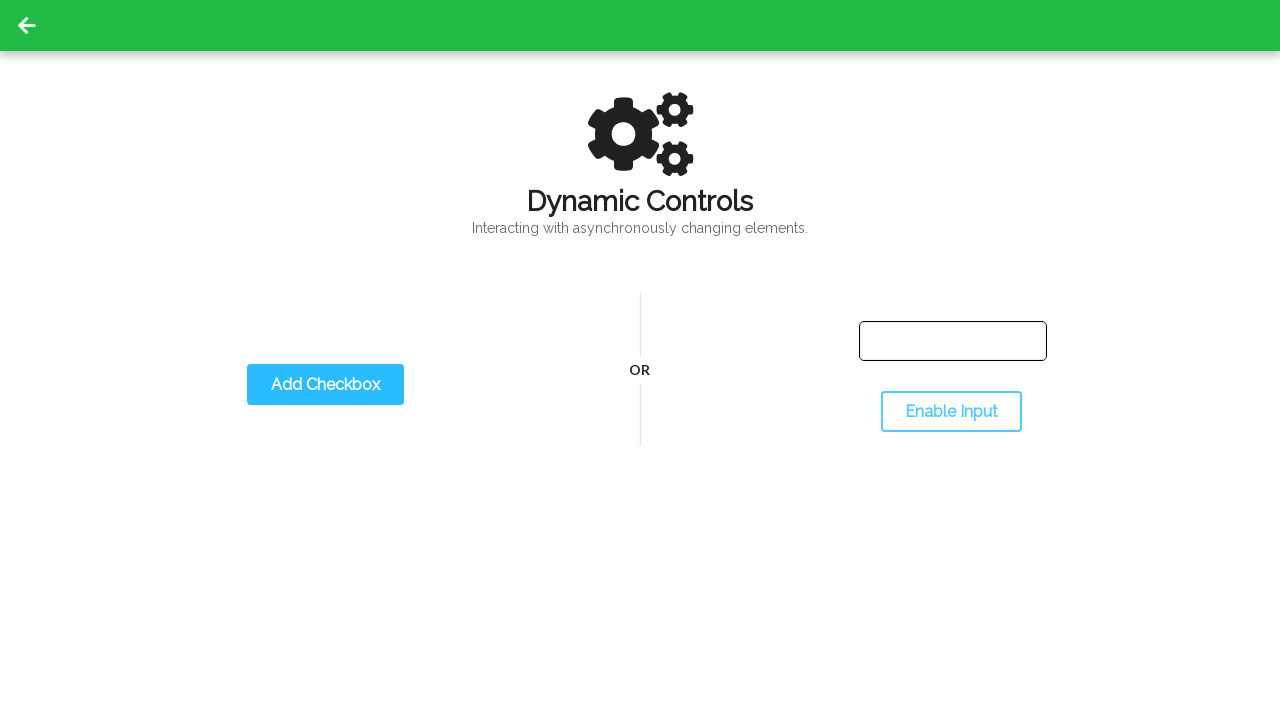